Tests the add-to-cart functionality on BrowserStack's demo e-commerce site by clicking the add to cart button on a product, verifying the cart opens, and confirming the product in the cart matches the one selected.

Starting URL: https://www.bstackdemo.com

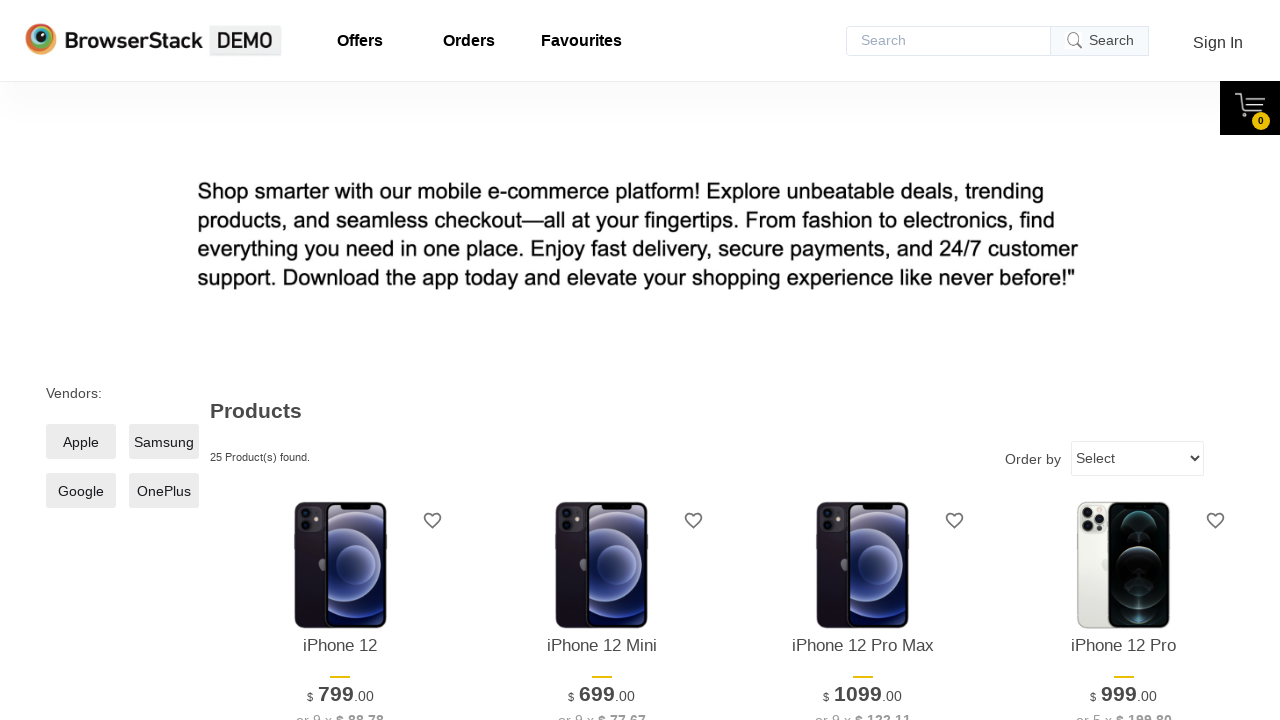

Verified page title contains 'StackDemo'
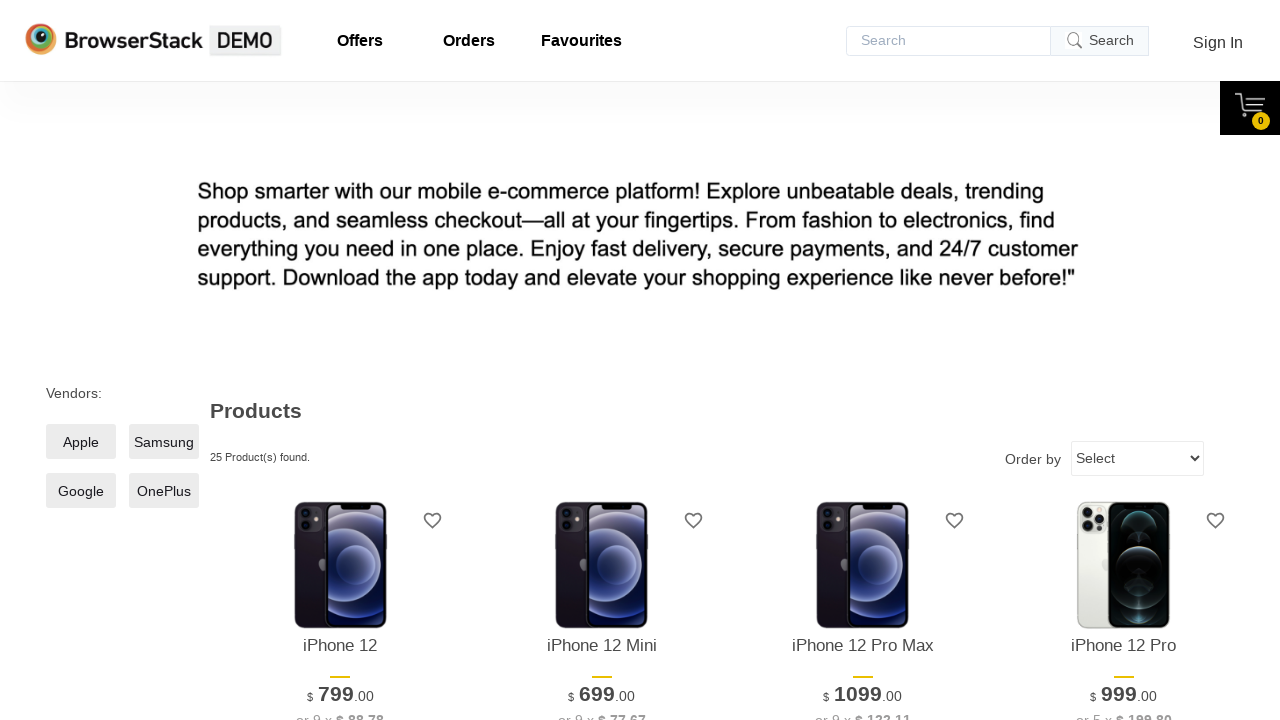

Retrieved product name from first product on screen
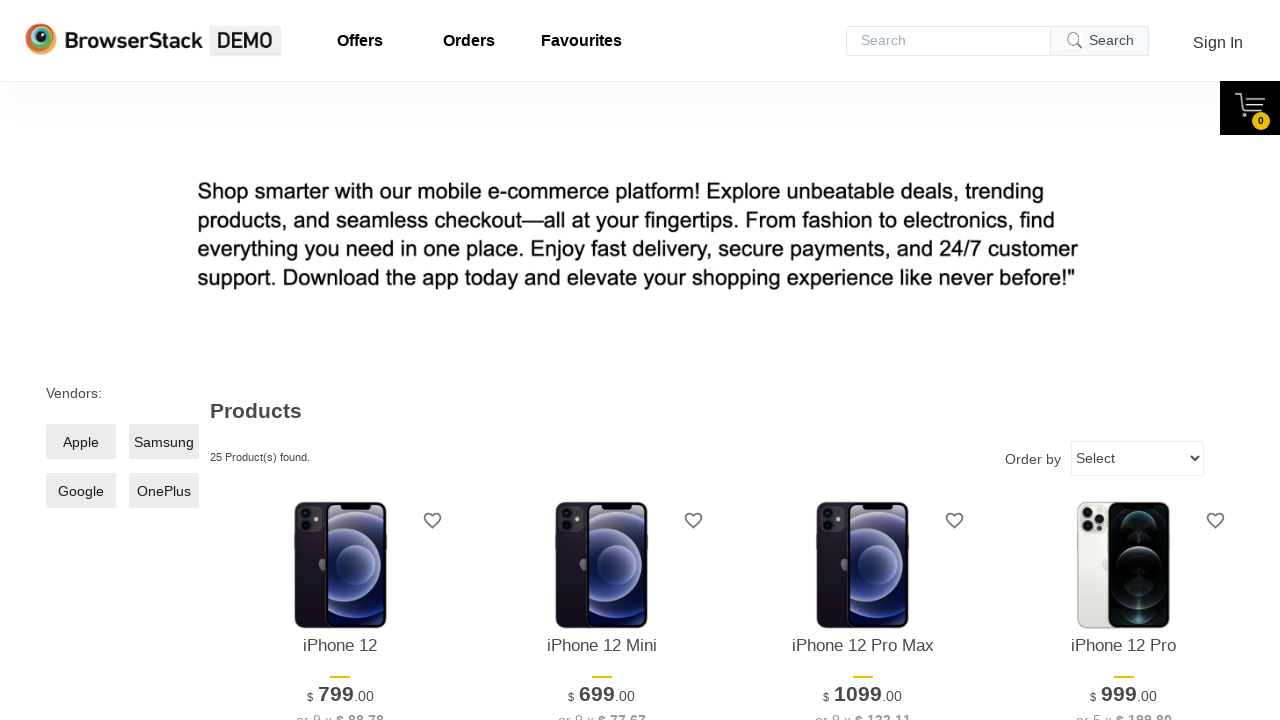

Clicked add to cart button for first product at (340, 361) on xpath=//*[@id='1']/div[4]
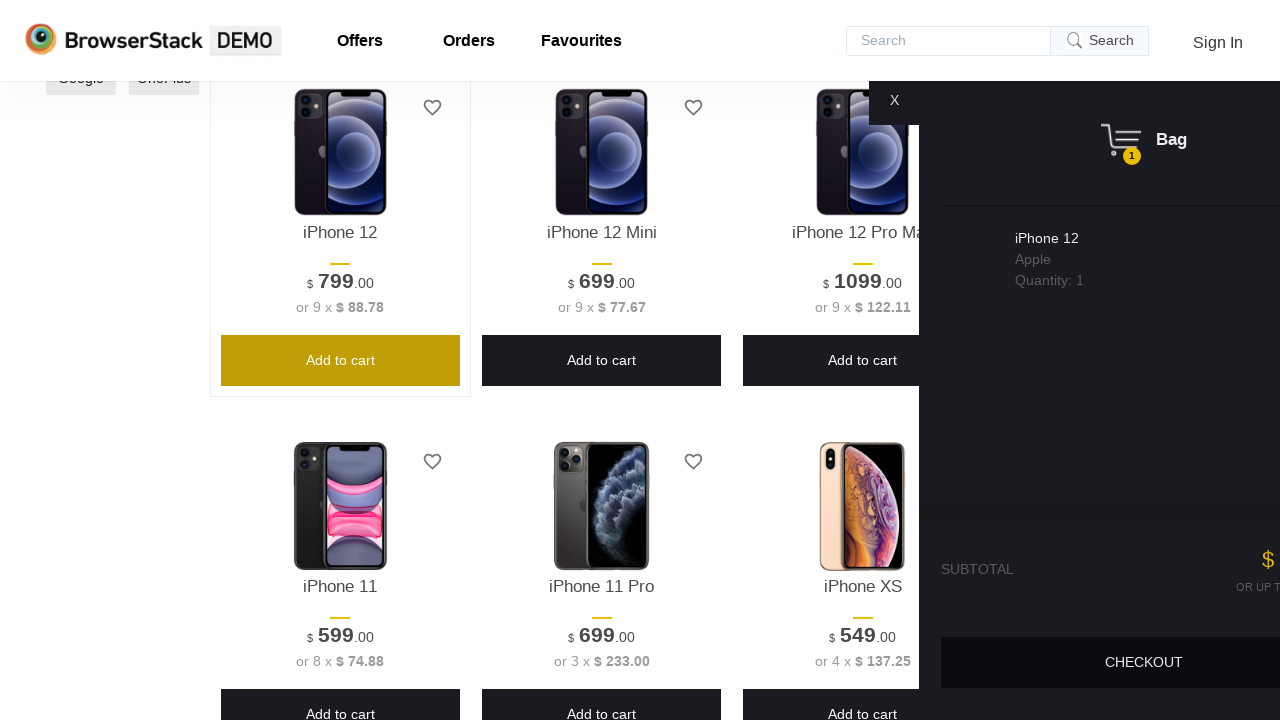

Cart content appeared
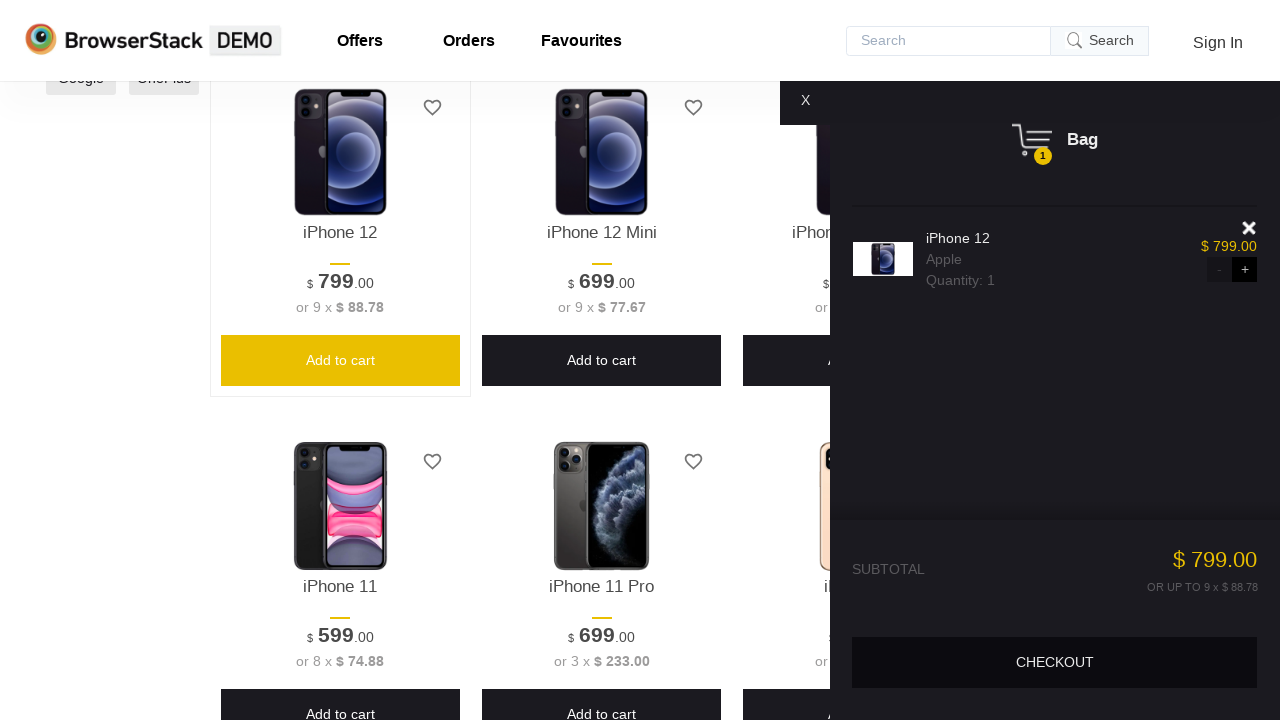

Verified cart content is visible
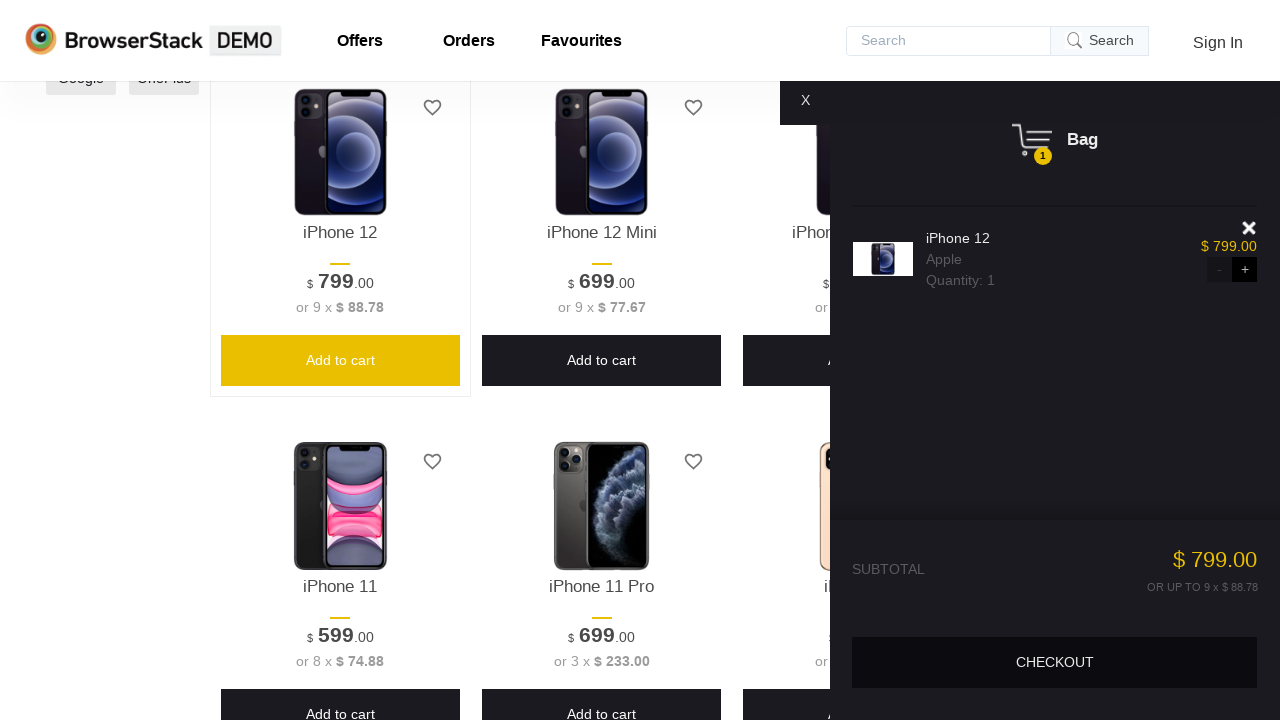

Retrieved product name from cart
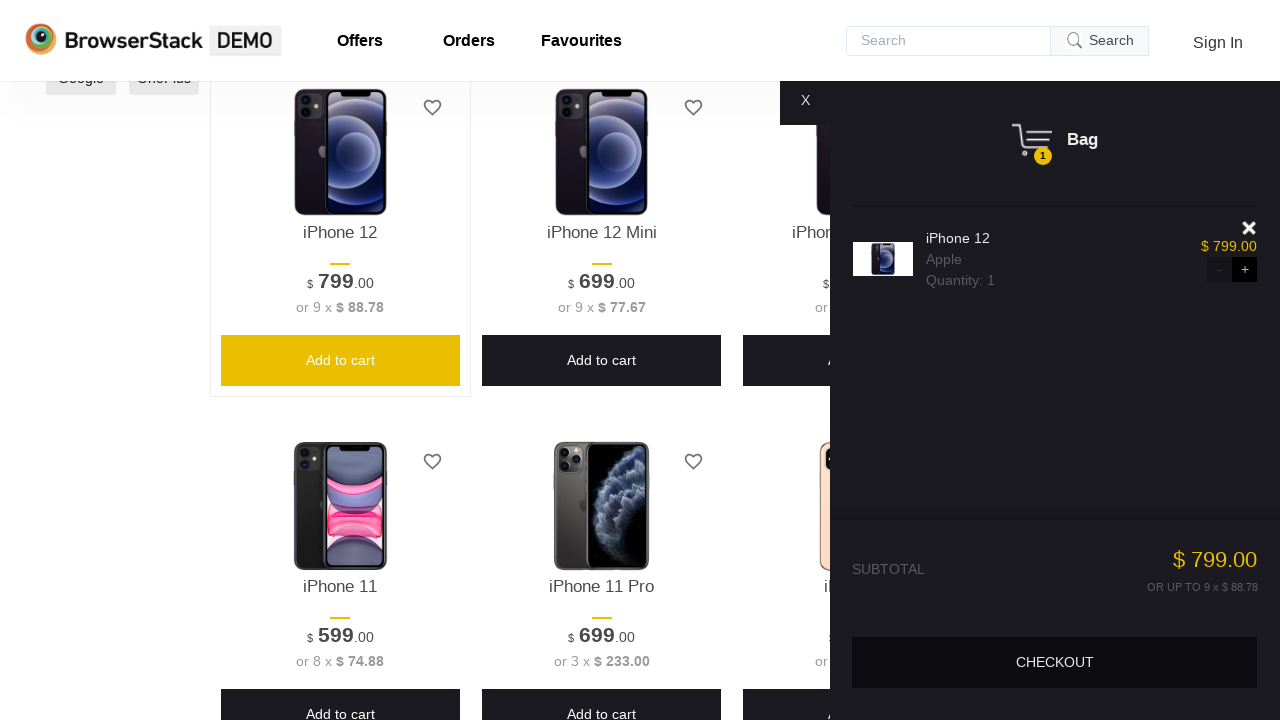

Verified product in cart matches product added
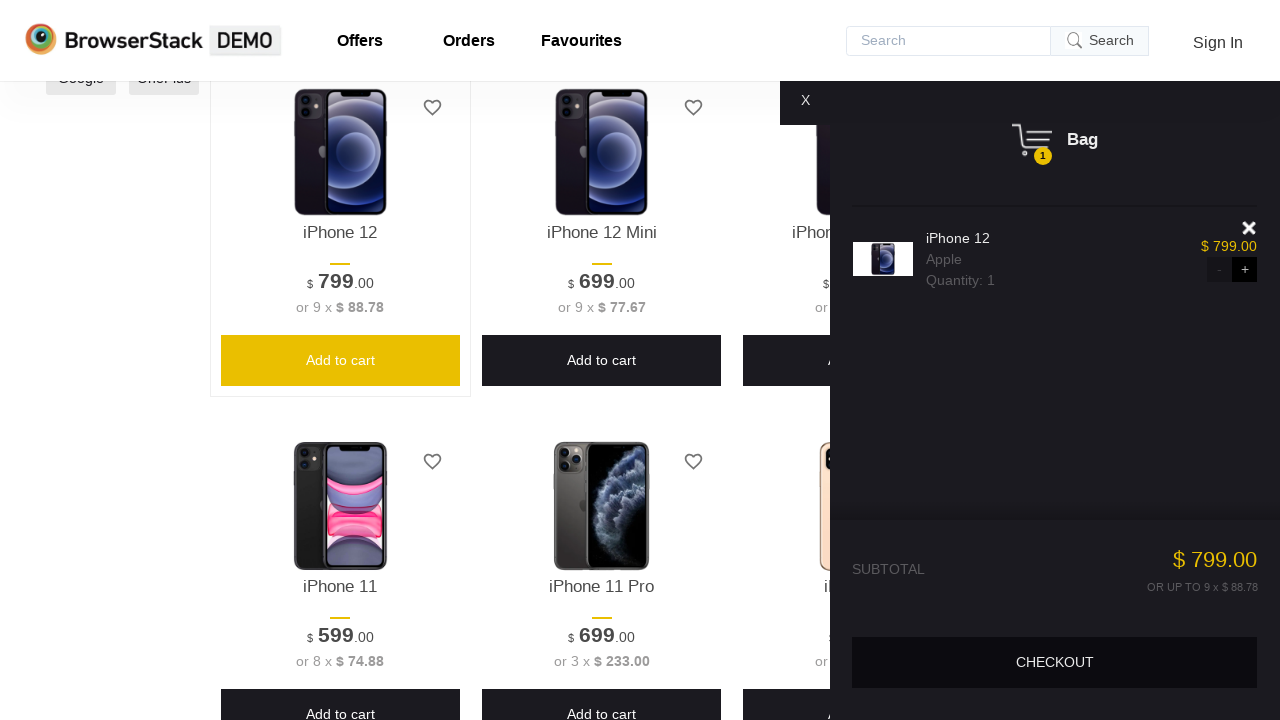

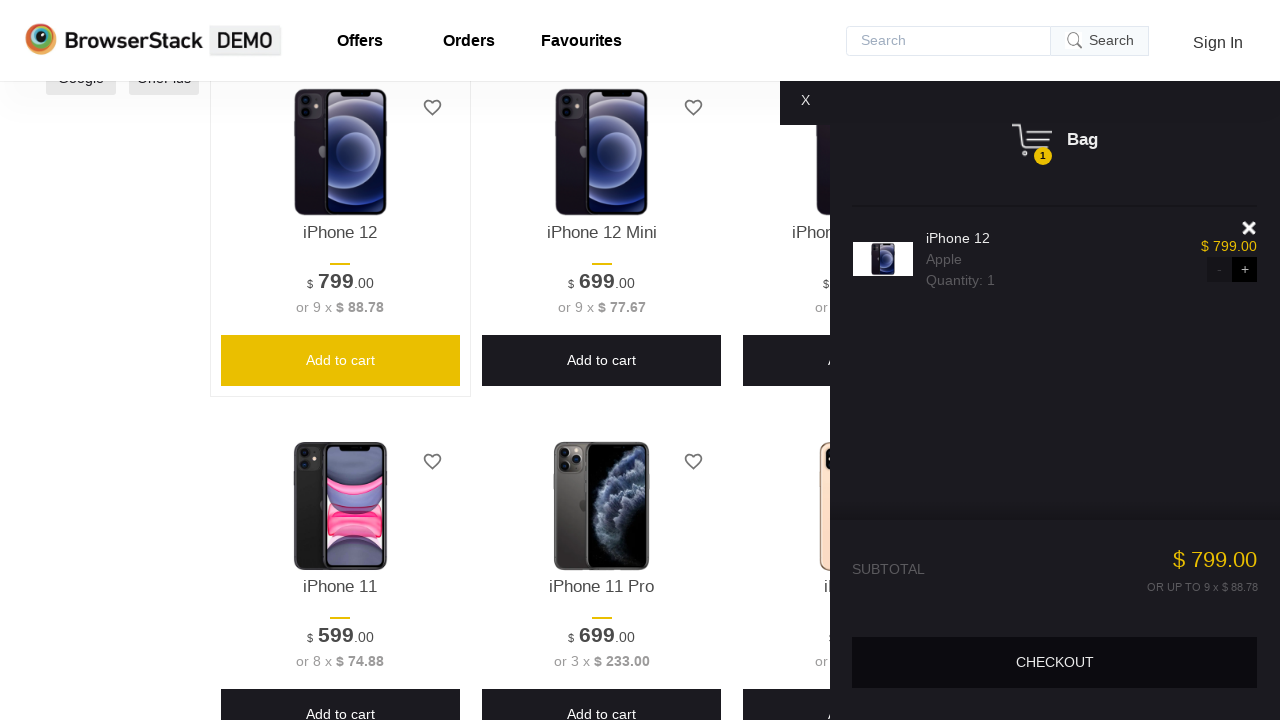